Tests clicking buttons "One", "Two", and "Four" within an iframe panel and verifies the buttons still exist after clicking

Starting URL: https://wejump-automation-test.github.io/qa-test/

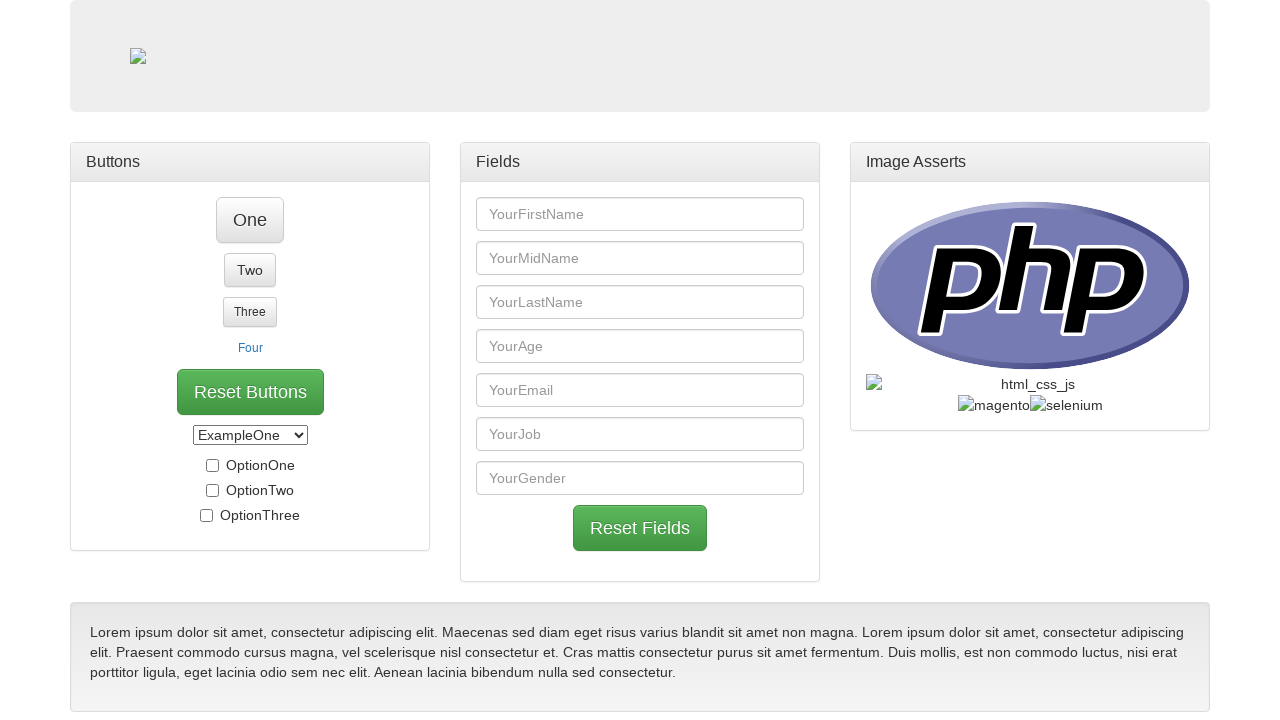

Located the first iframe on the page
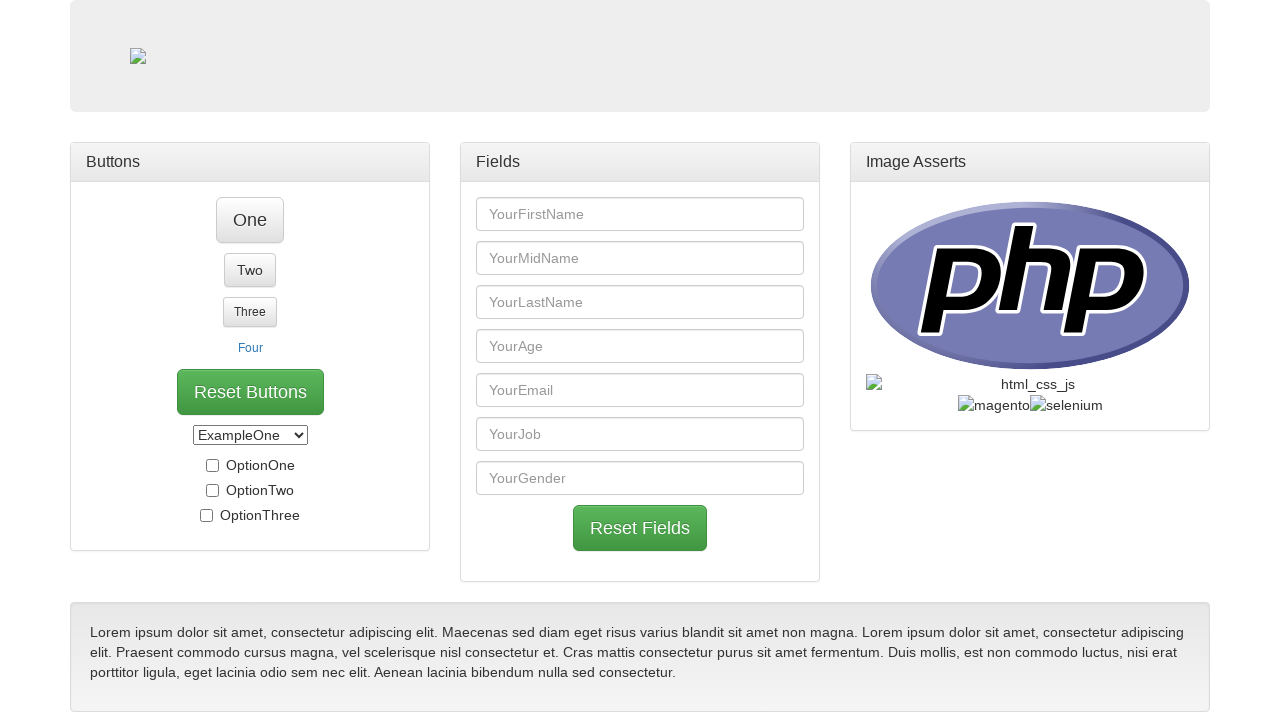

Clicked the 'One' button within the iframe panel at (348, 552) on iframe >> nth=0 >> internal:control=enter-frame >> #btn_one
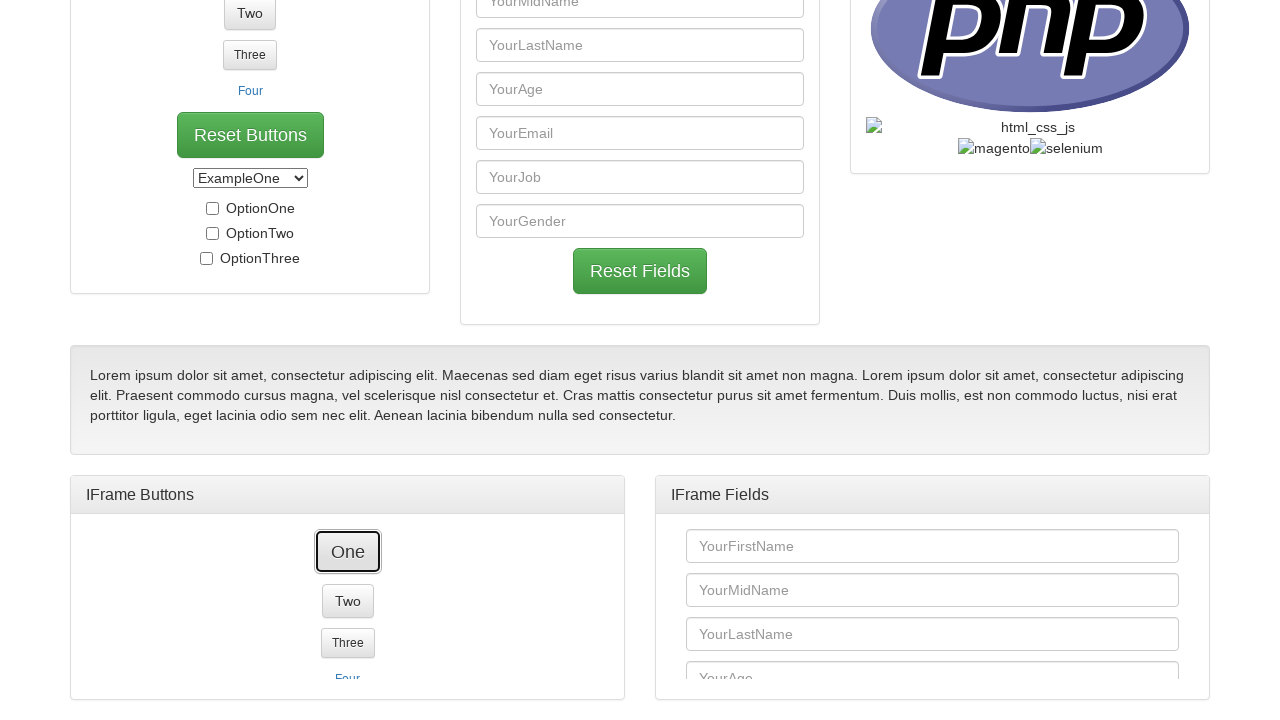

Clicked the 'Two' button within the iframe panel at (348, 576) on iframe >> nth=0 >> internal:control=enter-frame >> #btn_two
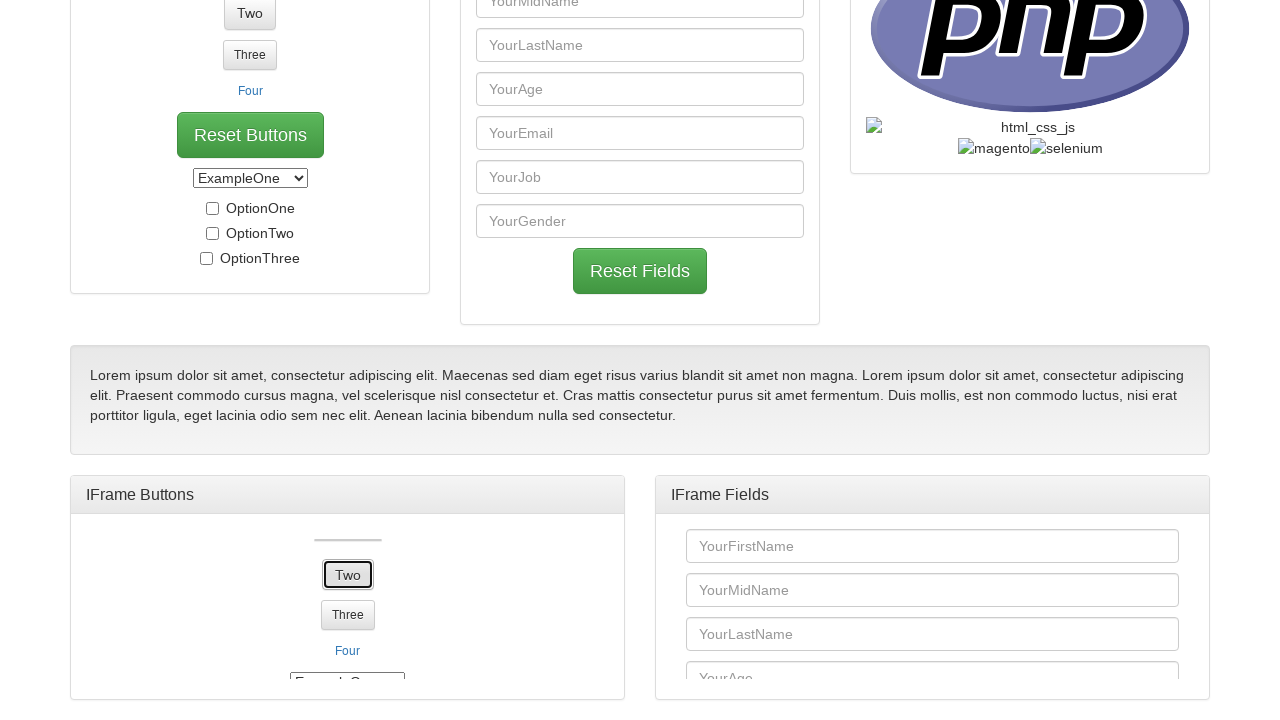

Clicked the 'Four' button (btn_link) within the iframe panel at (348, 620) on iframe >> nth=0 >> internal:control=enter-frame >> #btn_link
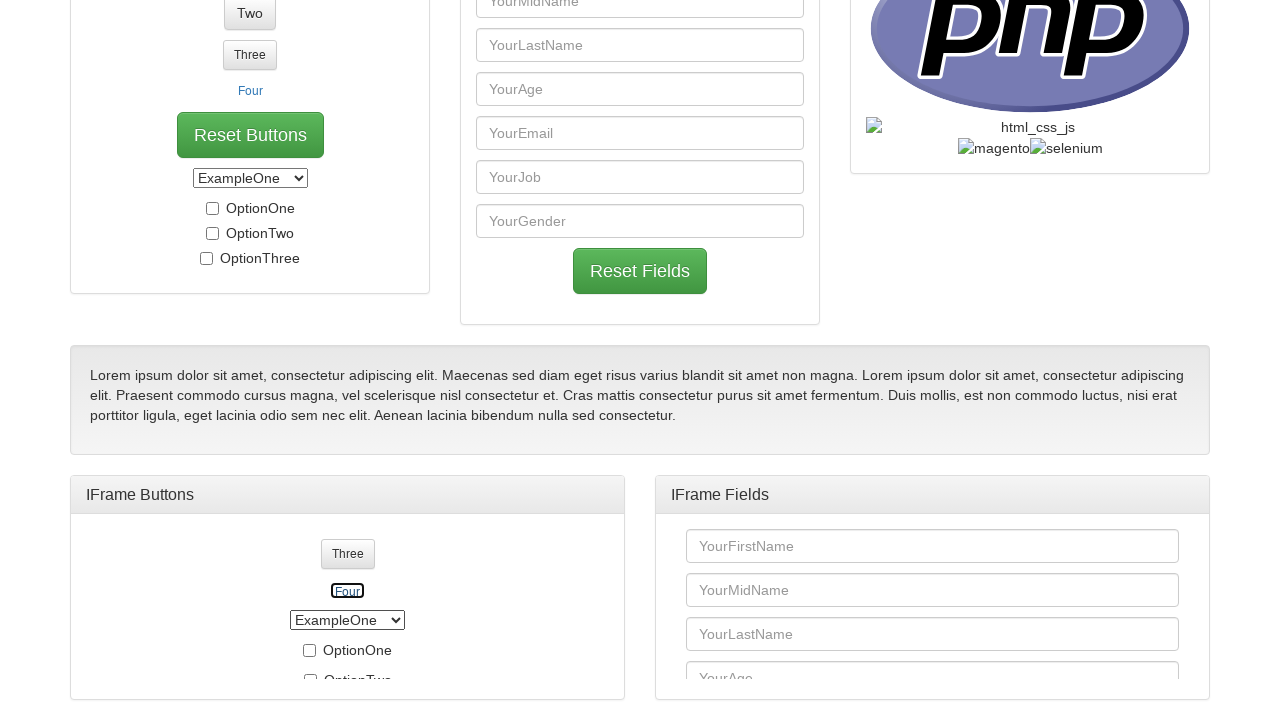

Verified 'One' button still exists after clicking
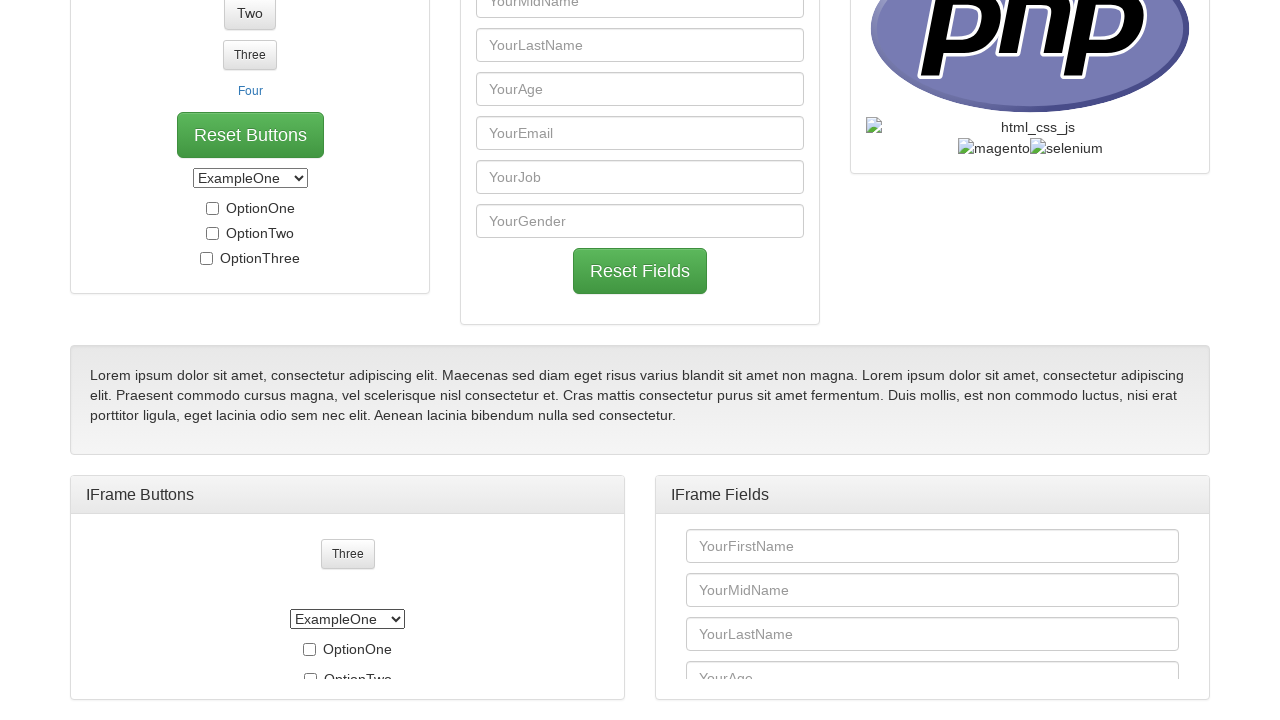

Verified 'Two' button still exists after clicking
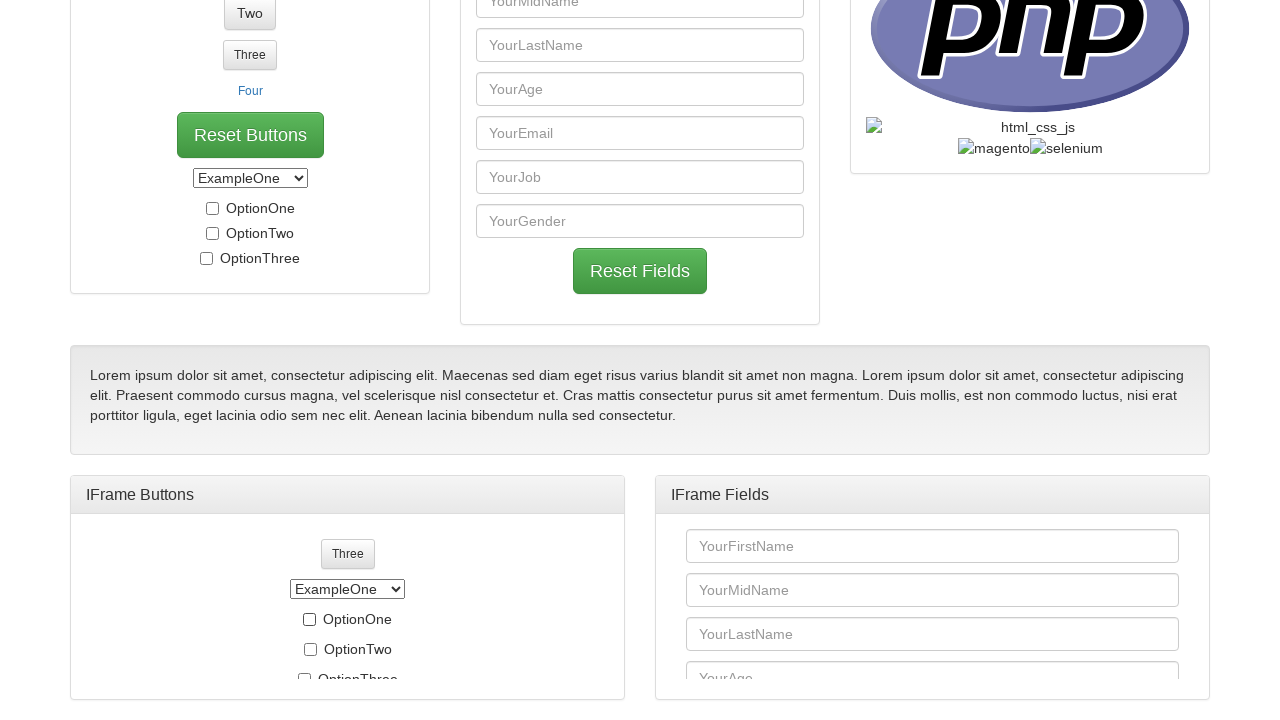

Verified 'Four' button still exists after clicking
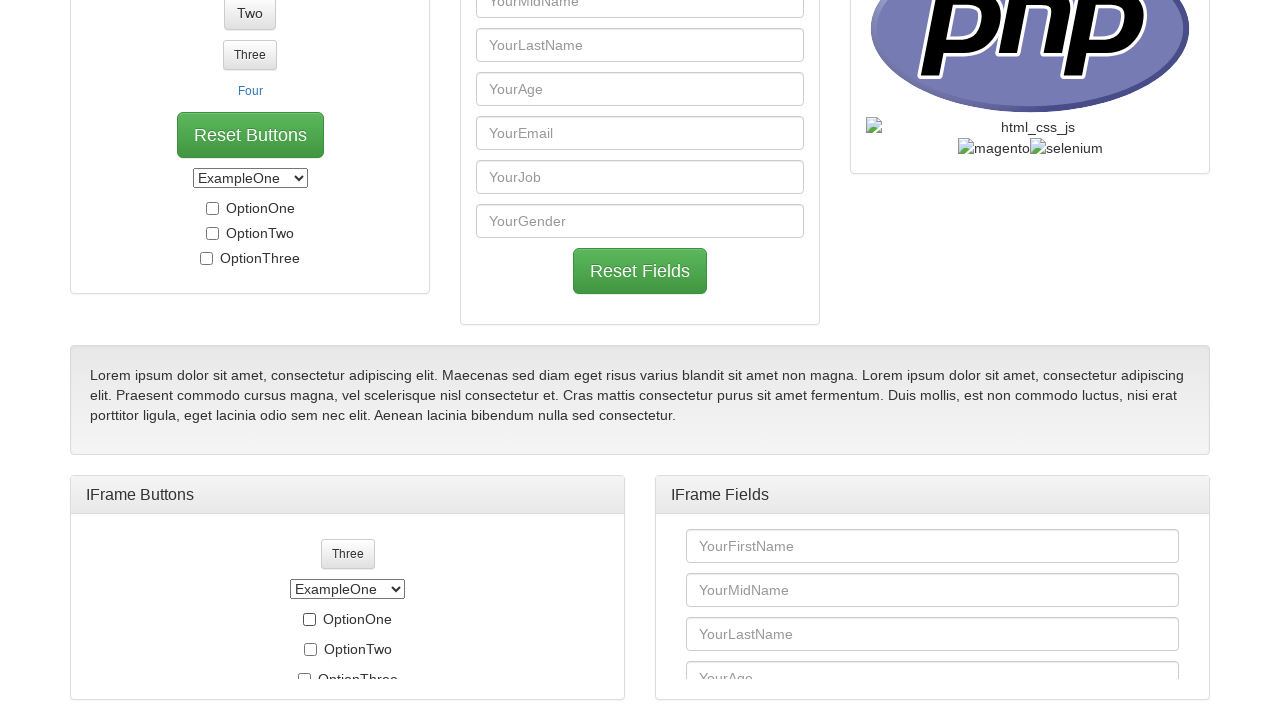

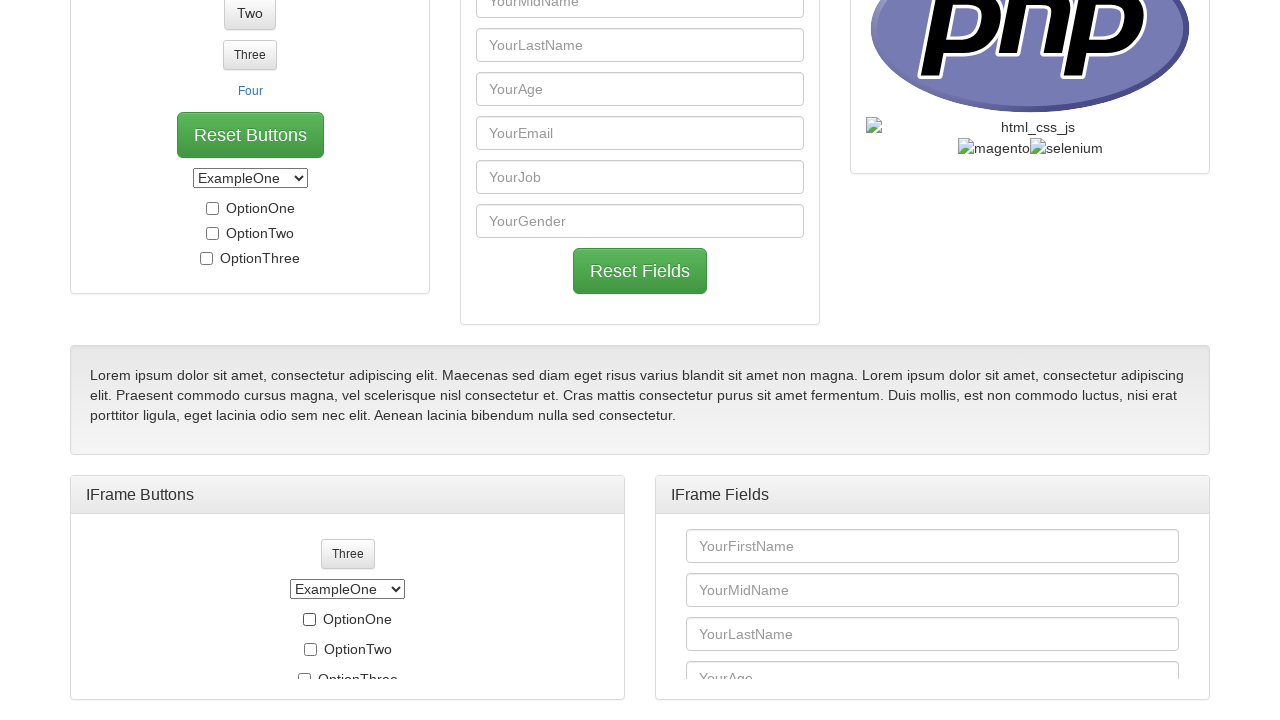